Navigates to BrowserStack website and retrieves the page title

Starting URL: https://www.browserstack.com/

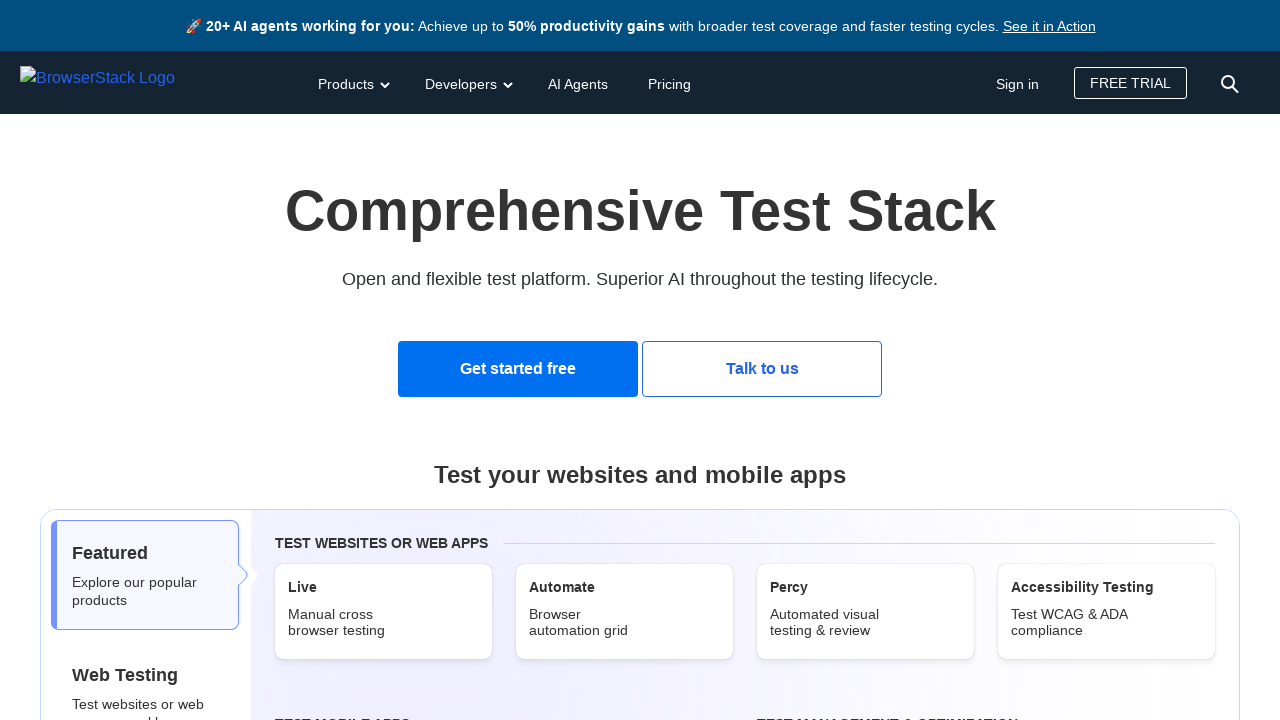

Navigated to BrowserStack website
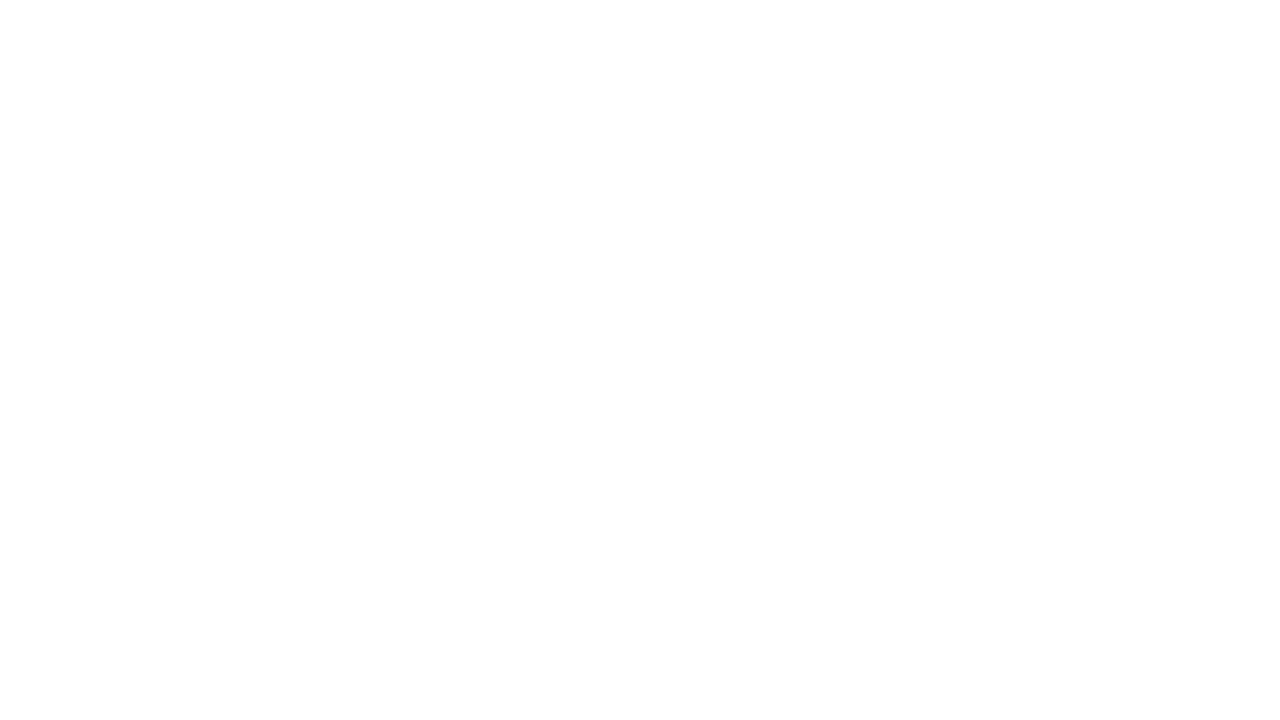

Retrieved and printed page title
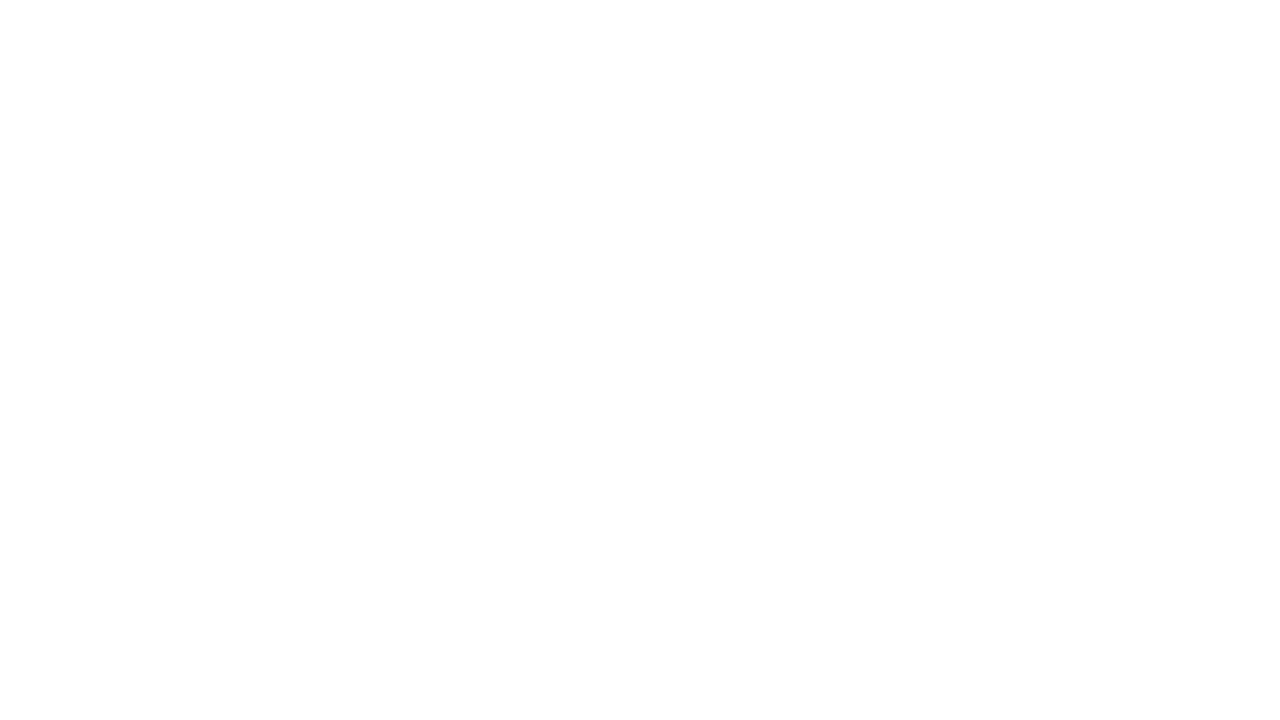

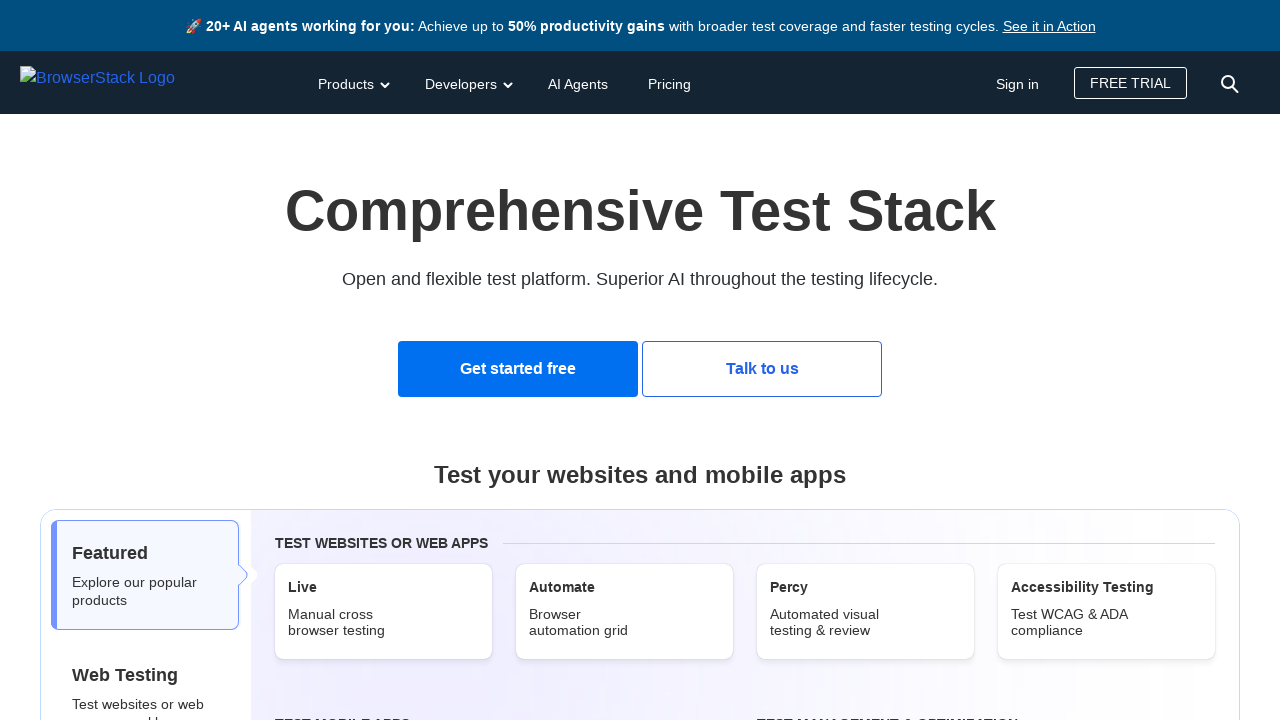